Tests mouse hover functionality by hovering over a button and navigation links (Mobiles, Laptops), then clicking on the Laptops link.

Starting URL: https://testautomationpractice.blogspot.com/

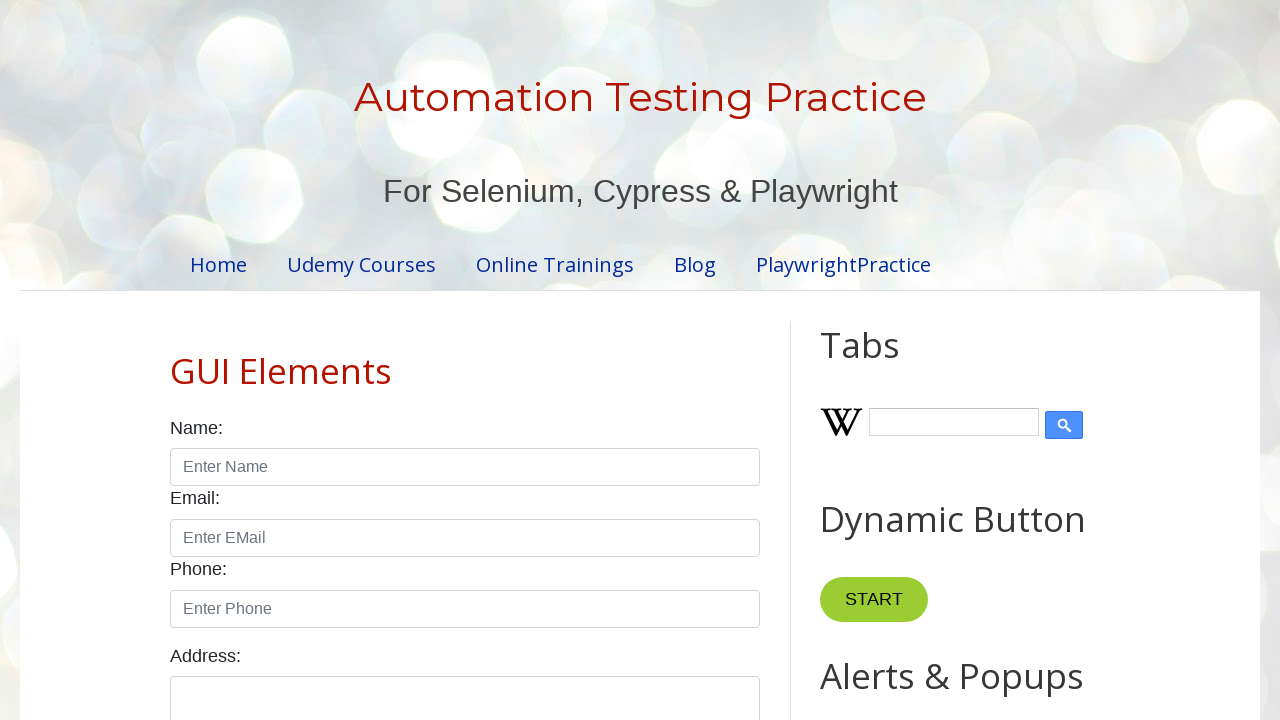

Hovered over 'Point Me' button at (868, 360) on internal:role=button[name="Point Me"i]
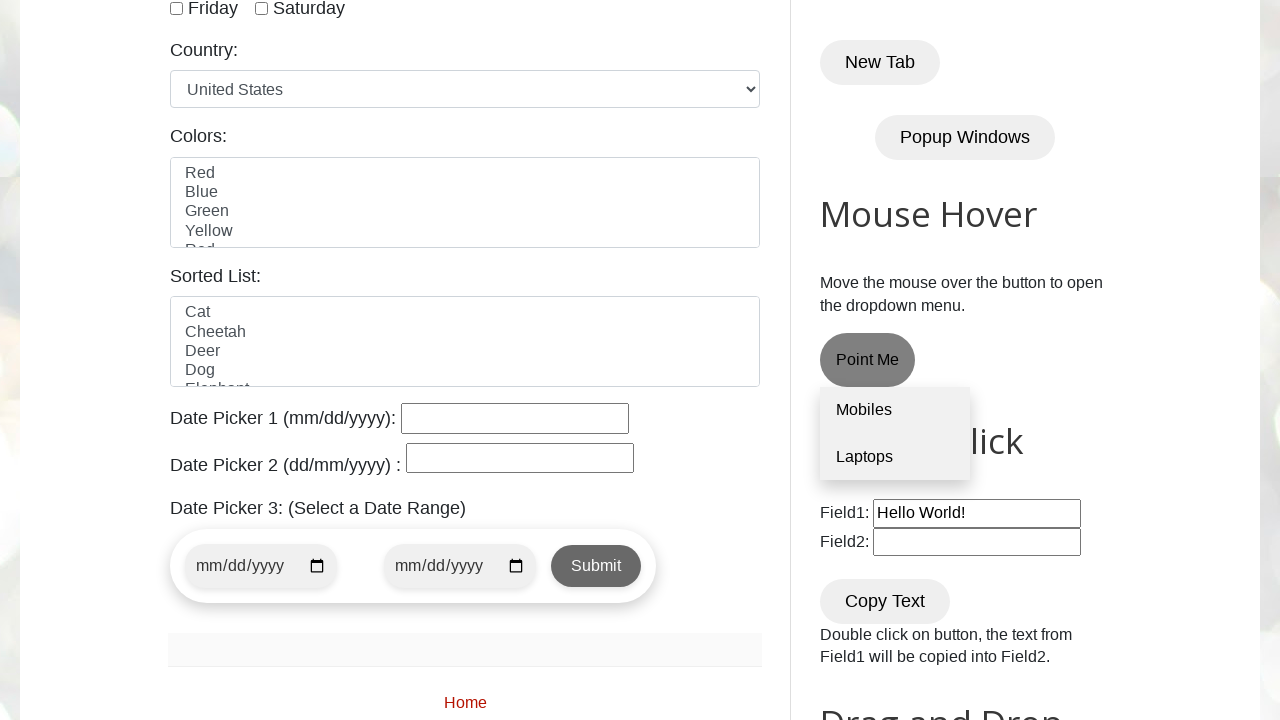

Hovered over Mobiles link at (895, 411) on internal:role=link[name="Mobiles"i]
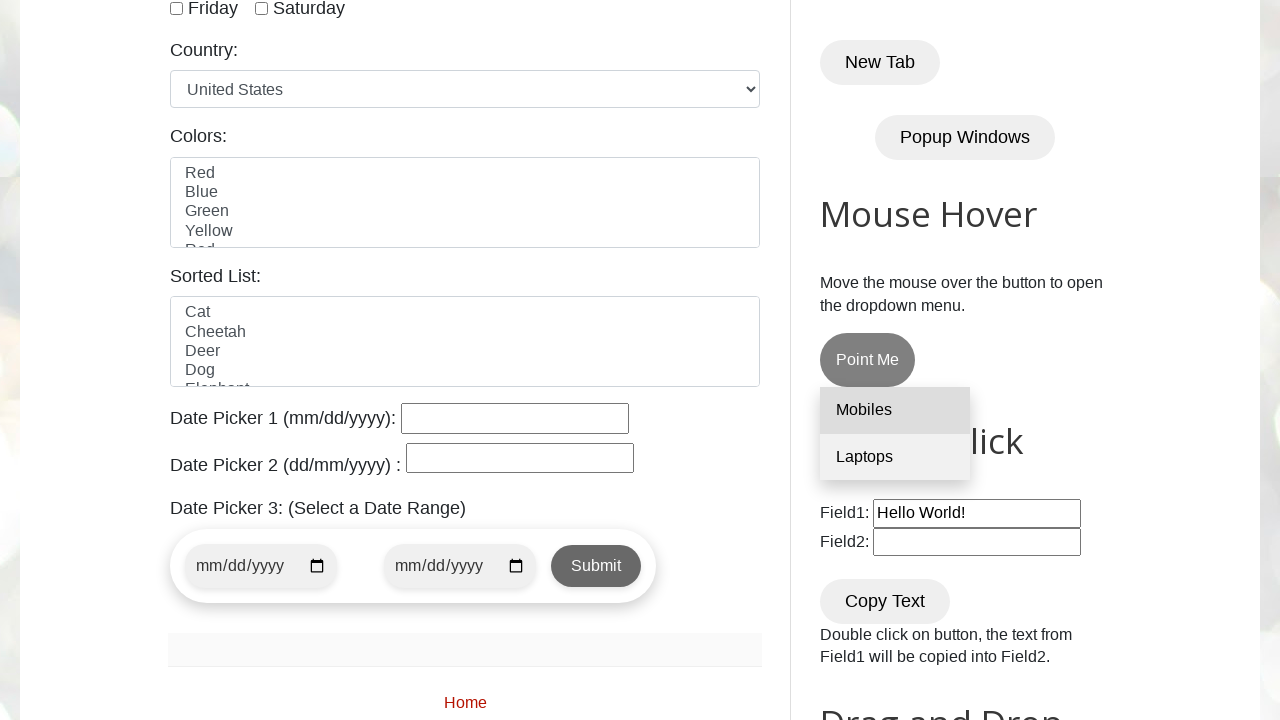

Hovered over Laptops link at (895, 457) on internal:role=link[name="Laptops"i]
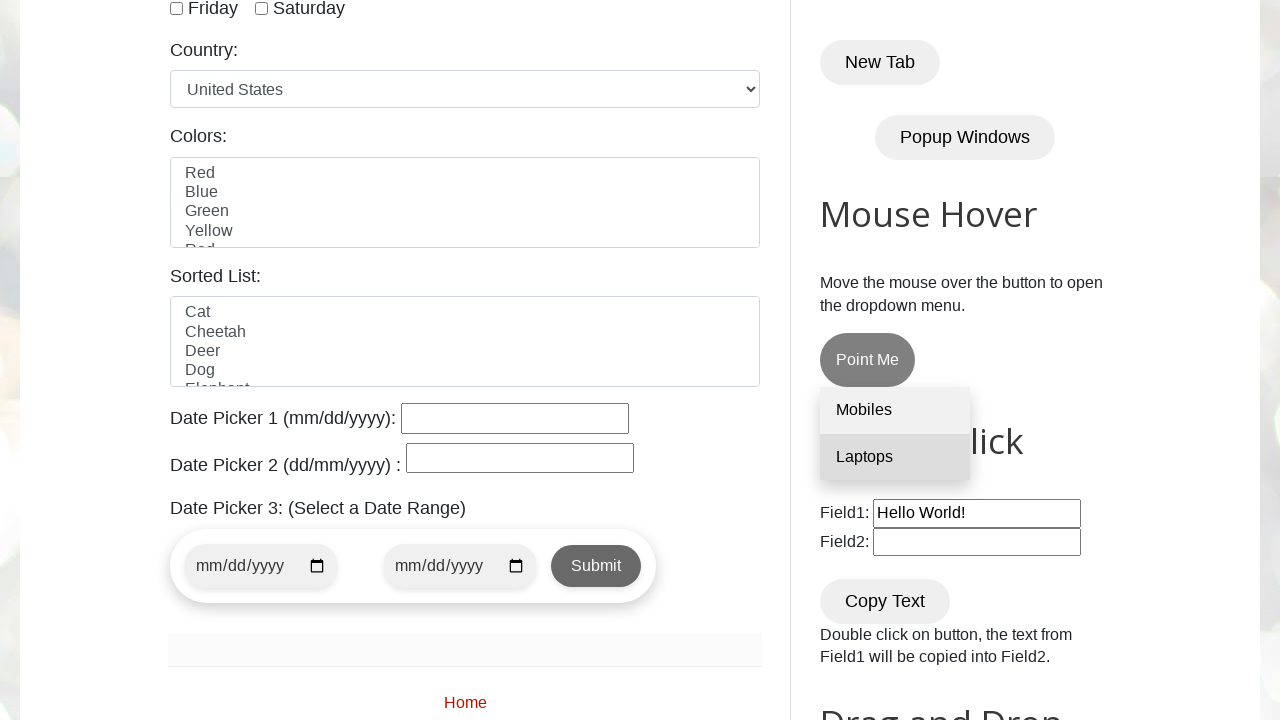

Clicked on Laptops link at (895, 457) on internal:role=link[name="Laptops"i]
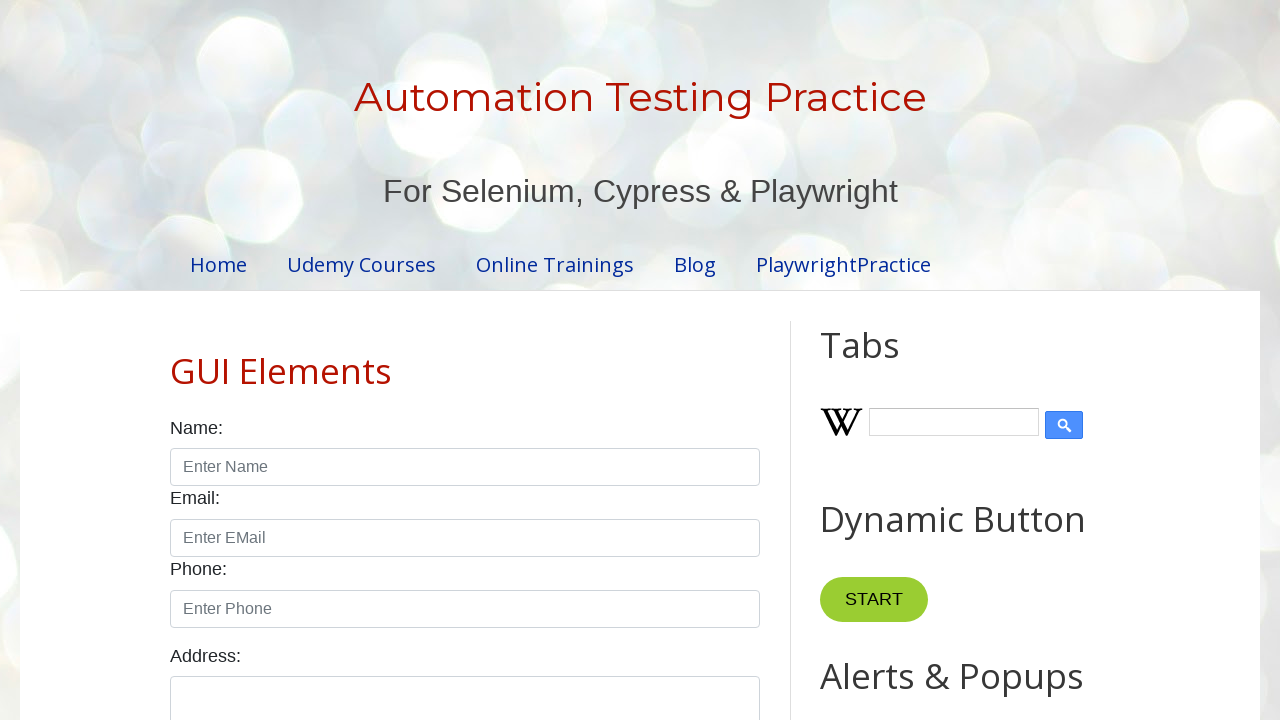

Navigation to Laptops page completed
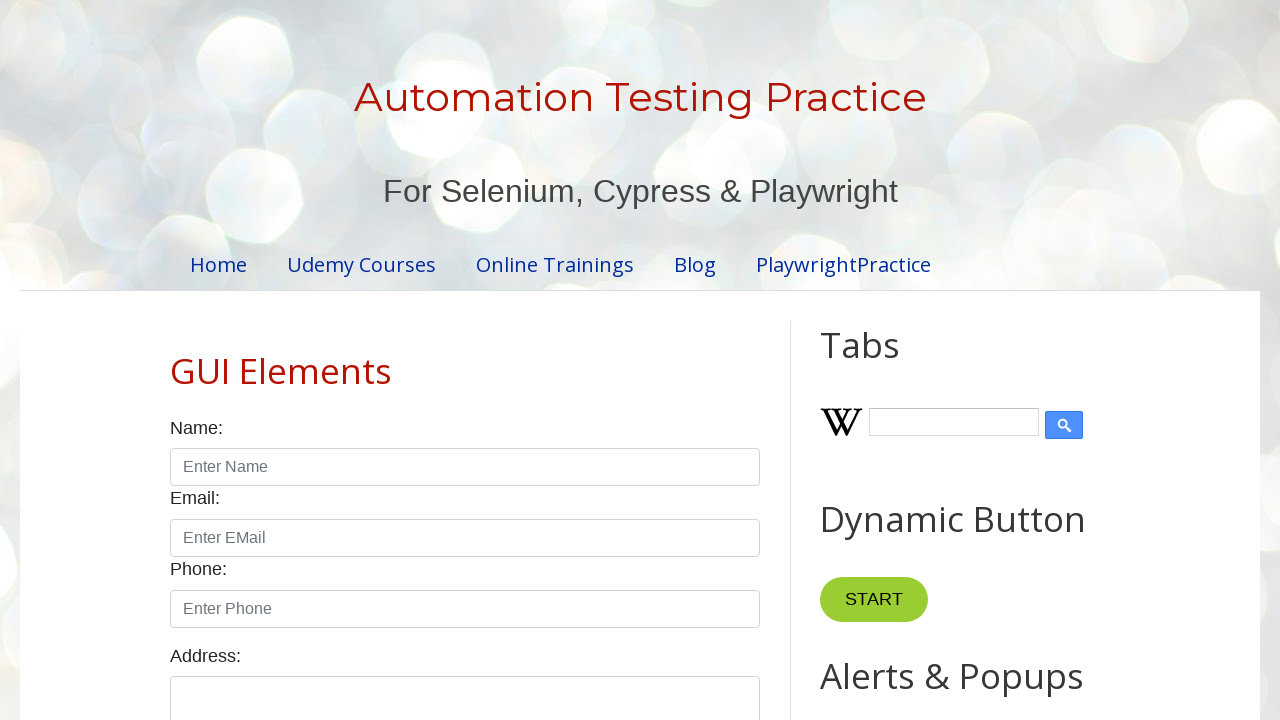

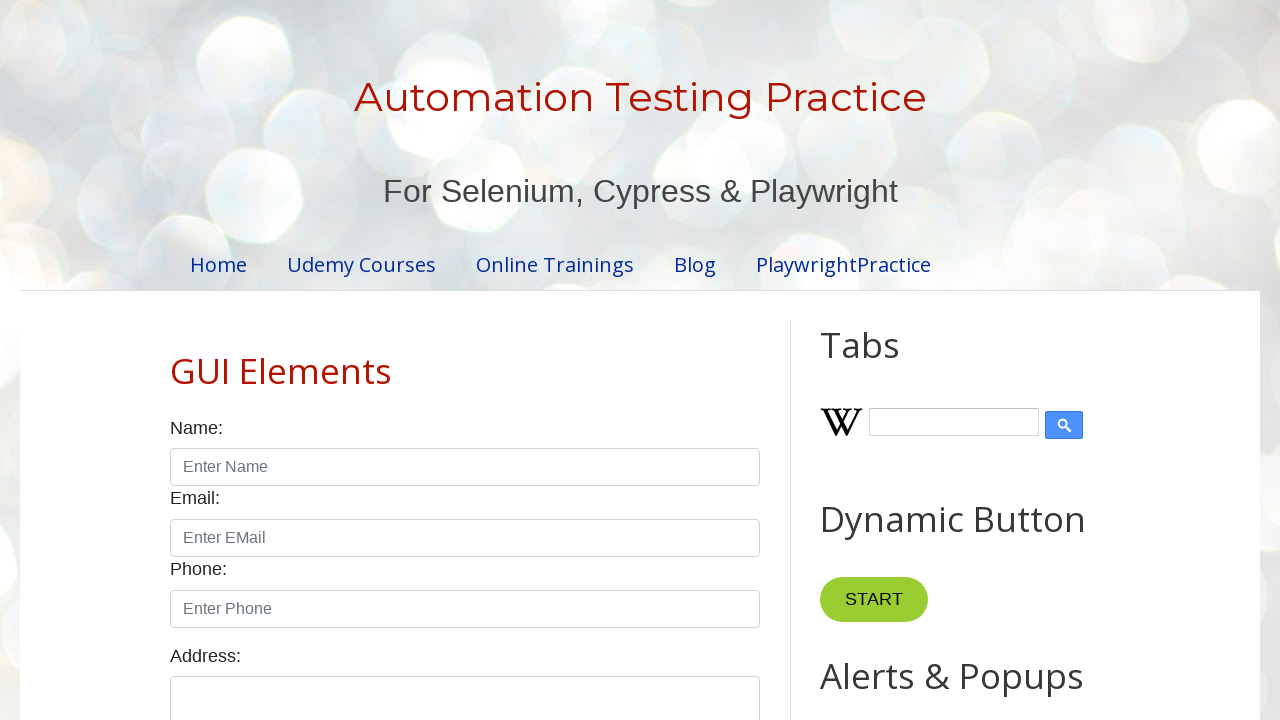